Solves a math problem on a form by extracting a value from an element attribute, calculating the result, and submitting the form with checkbox selections

Starting URL: http://suninjuly.github.io/get_attribute.html

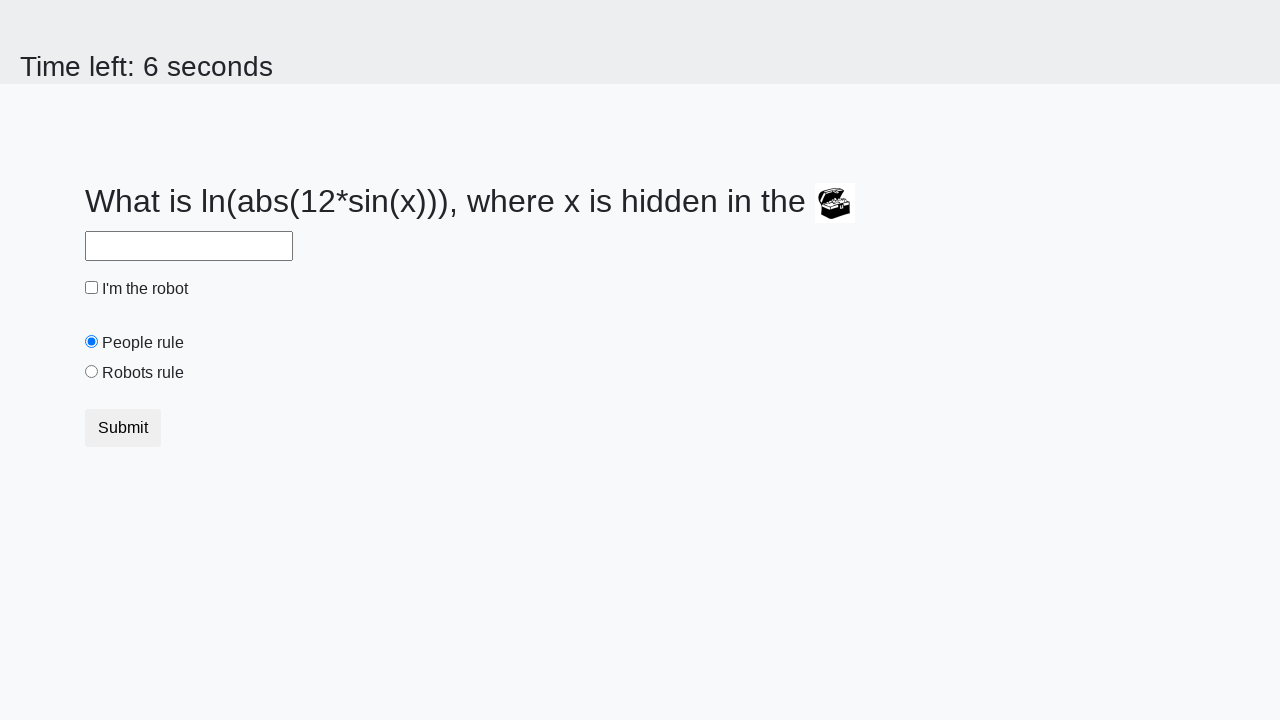

Located the treasure element
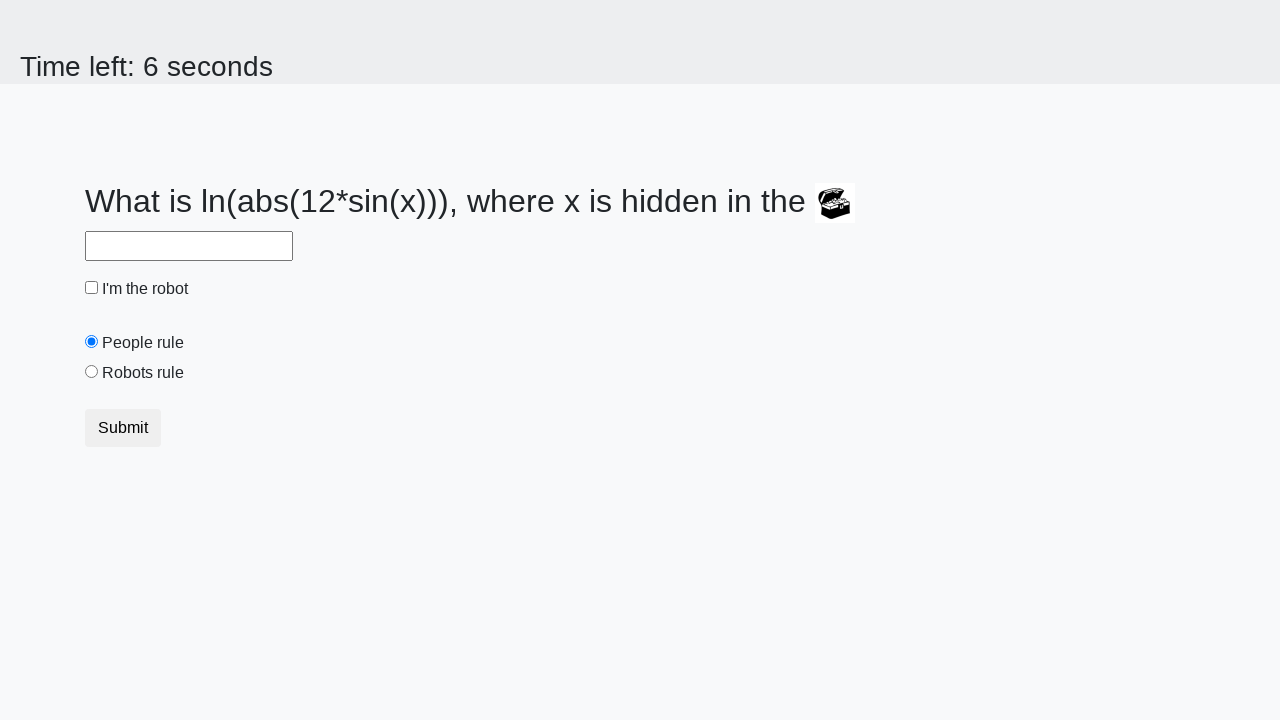

Extracted valuex attribute from treasure element
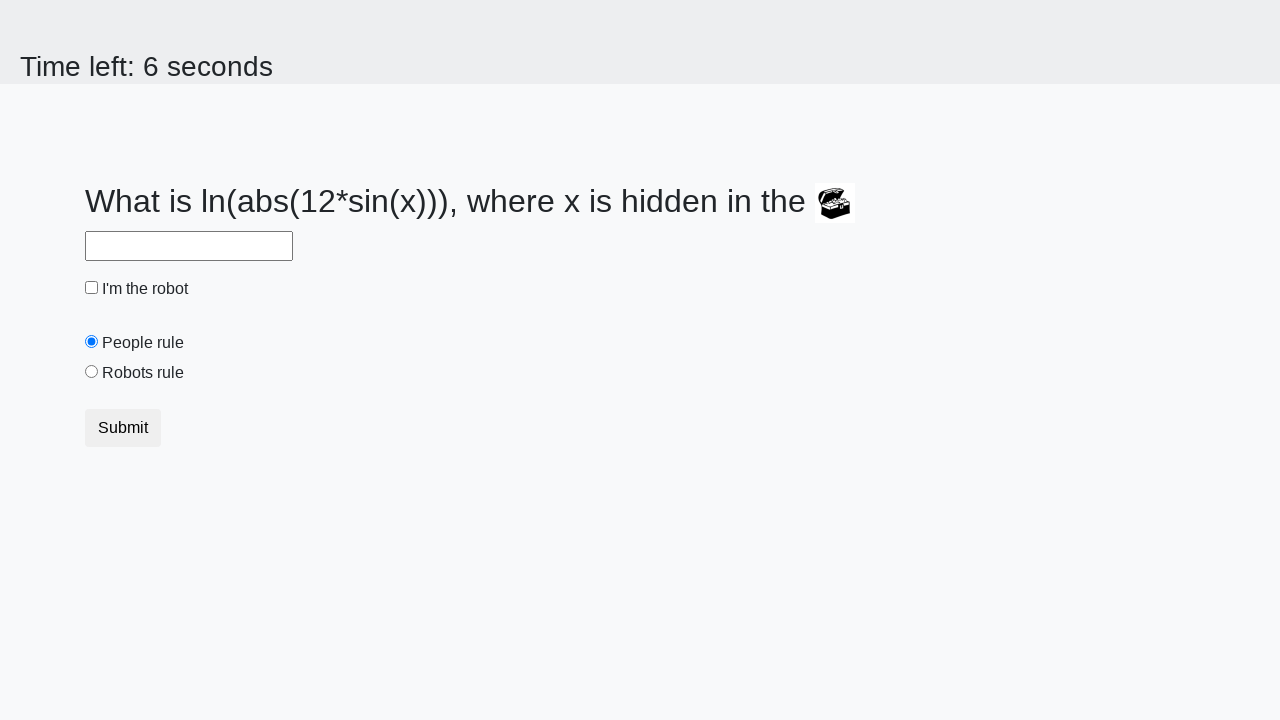

Calculated math formula result: 2.2887119256626525
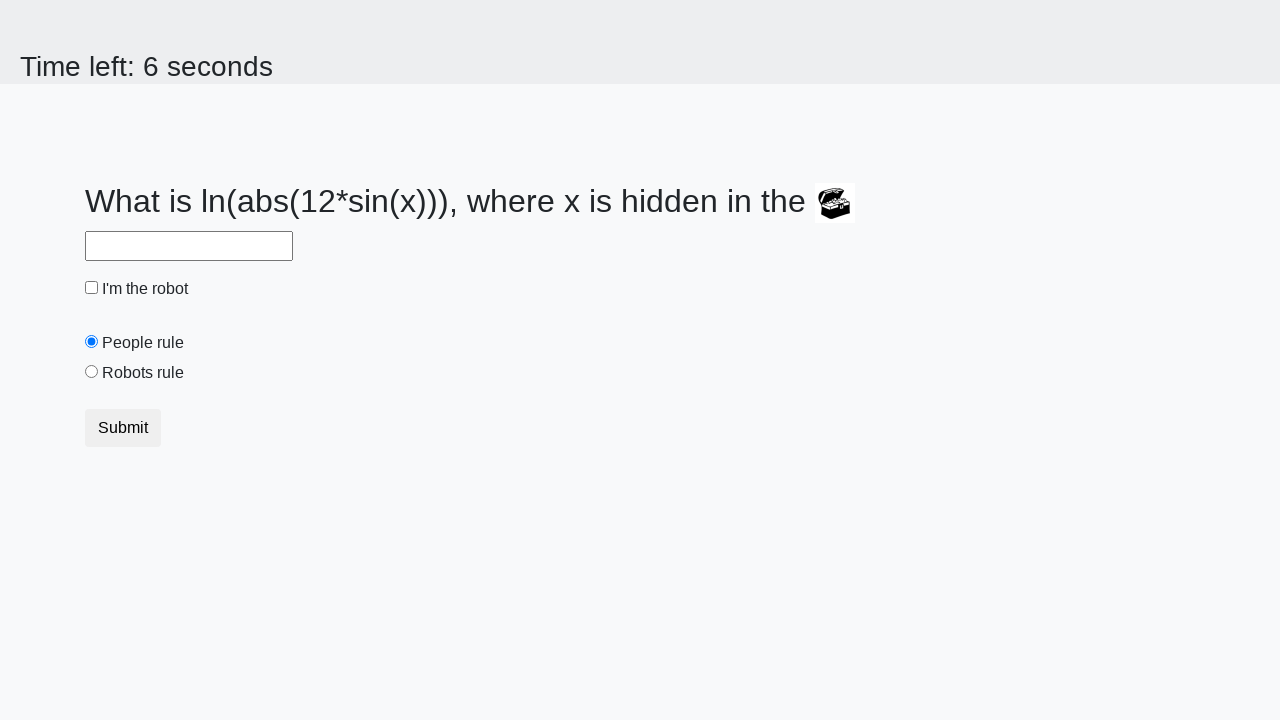

Filled answer field with calculated result on #answer
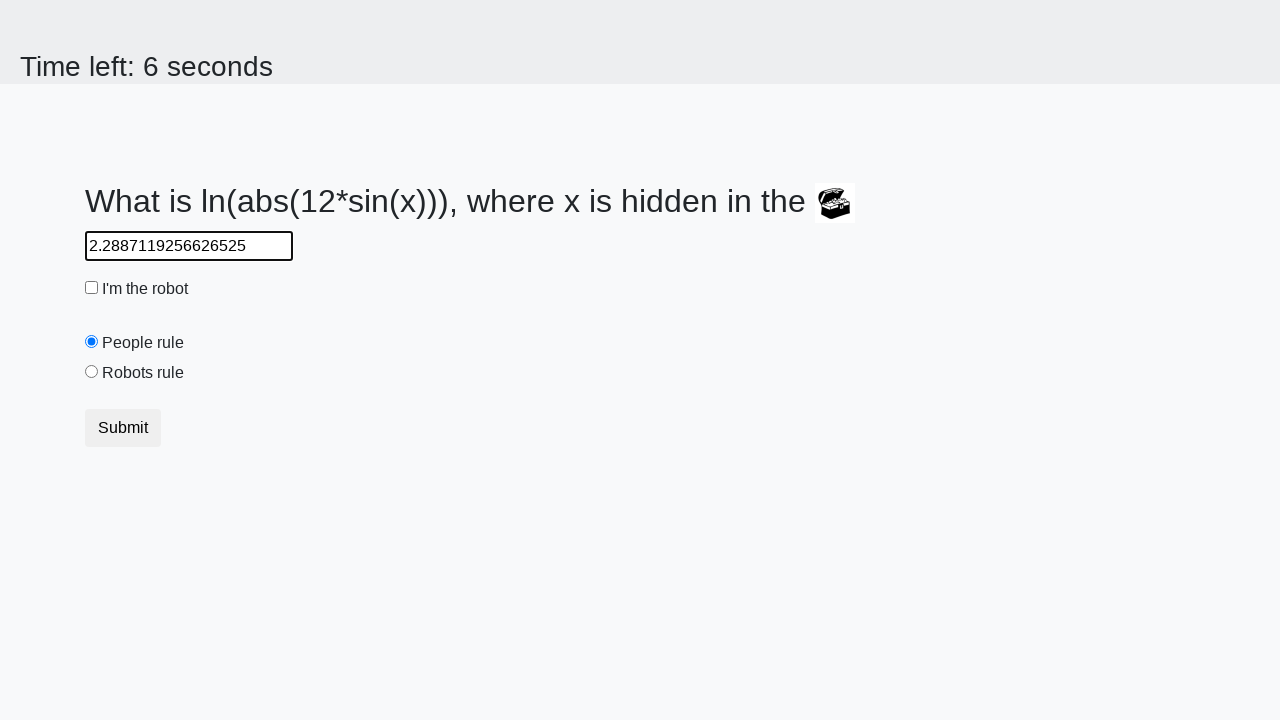

Clicked robot checkbox at (92, 288) on #robotCheckbox
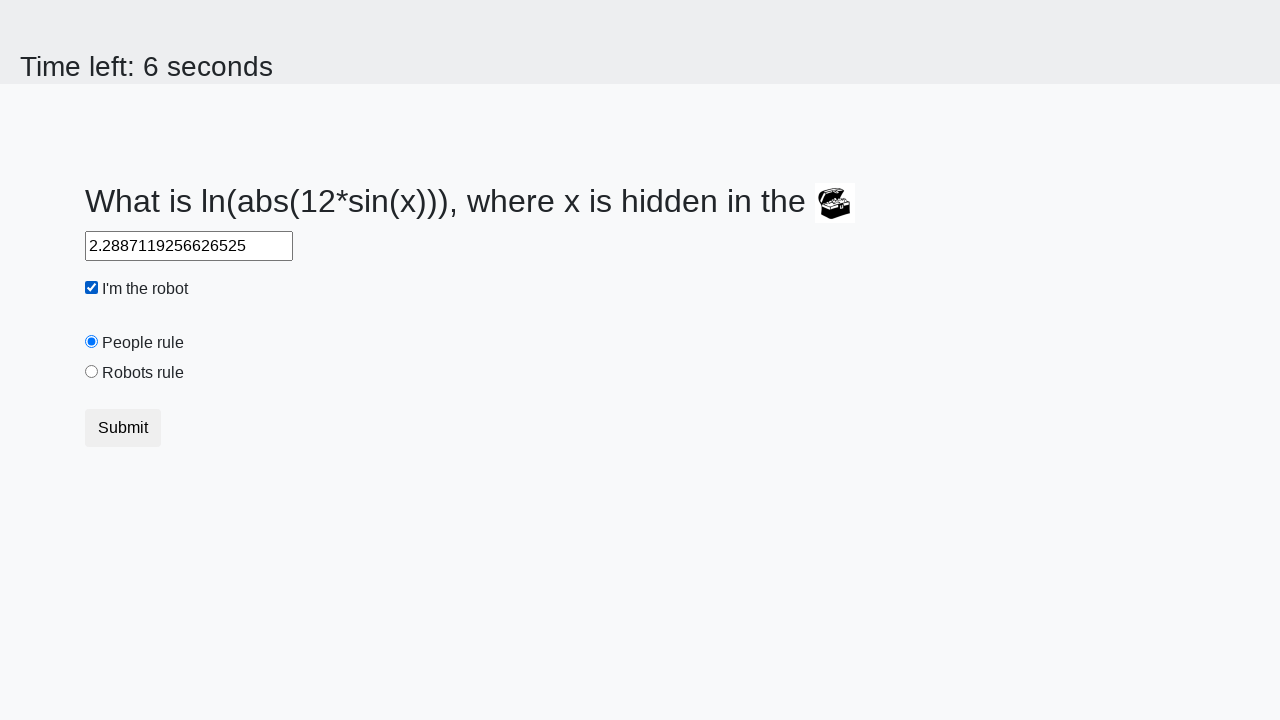

Clicked robots rule radio button at (92, 372) on #robotsRule
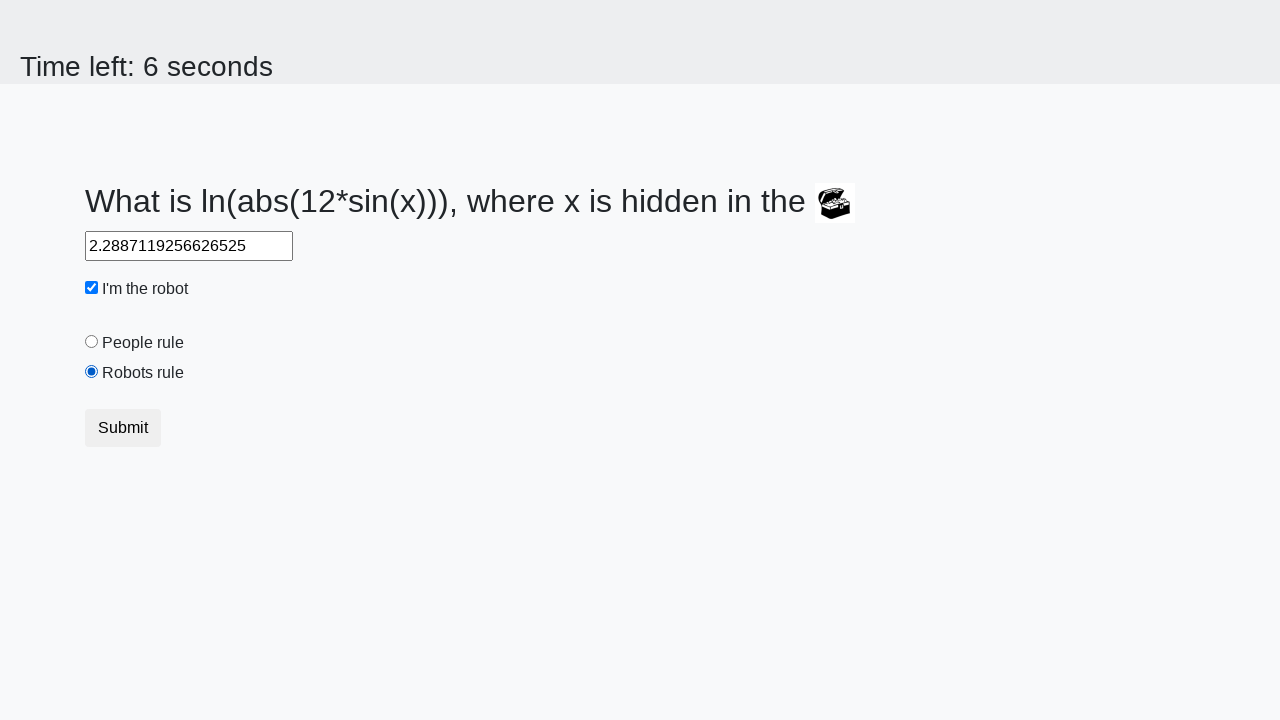

Submitted the form at (123, 428) on button[type="submit"]
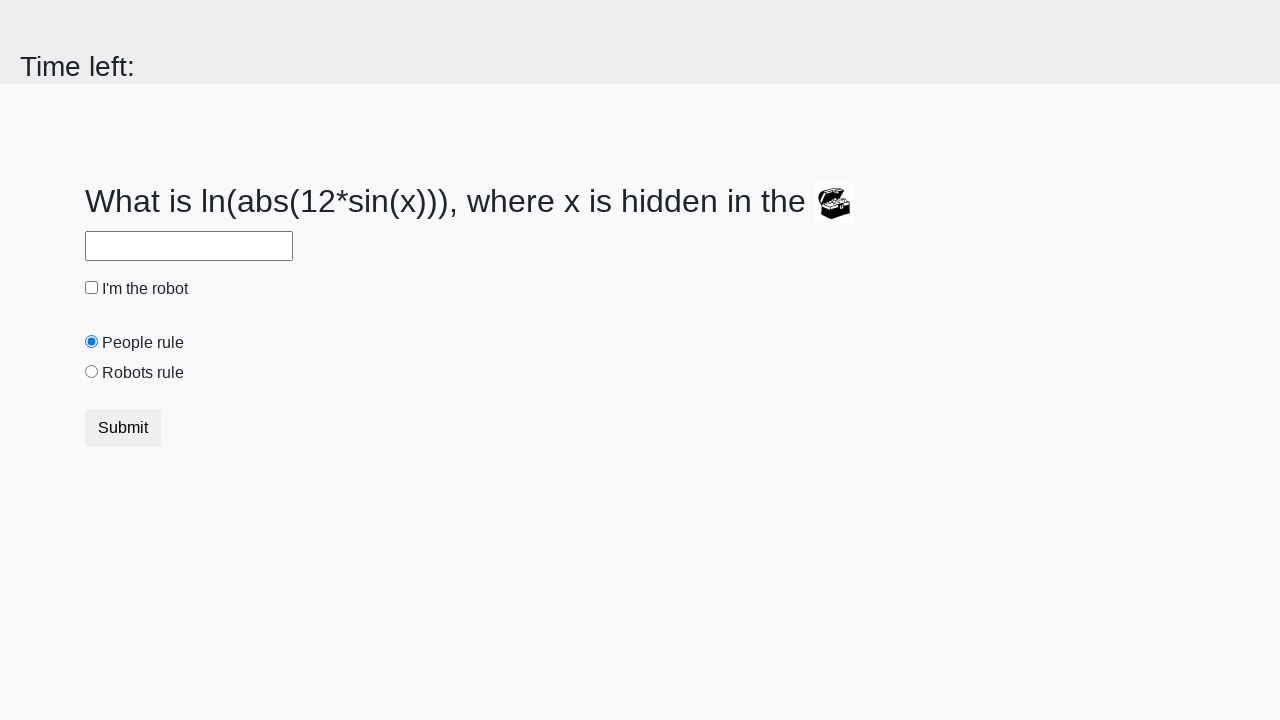

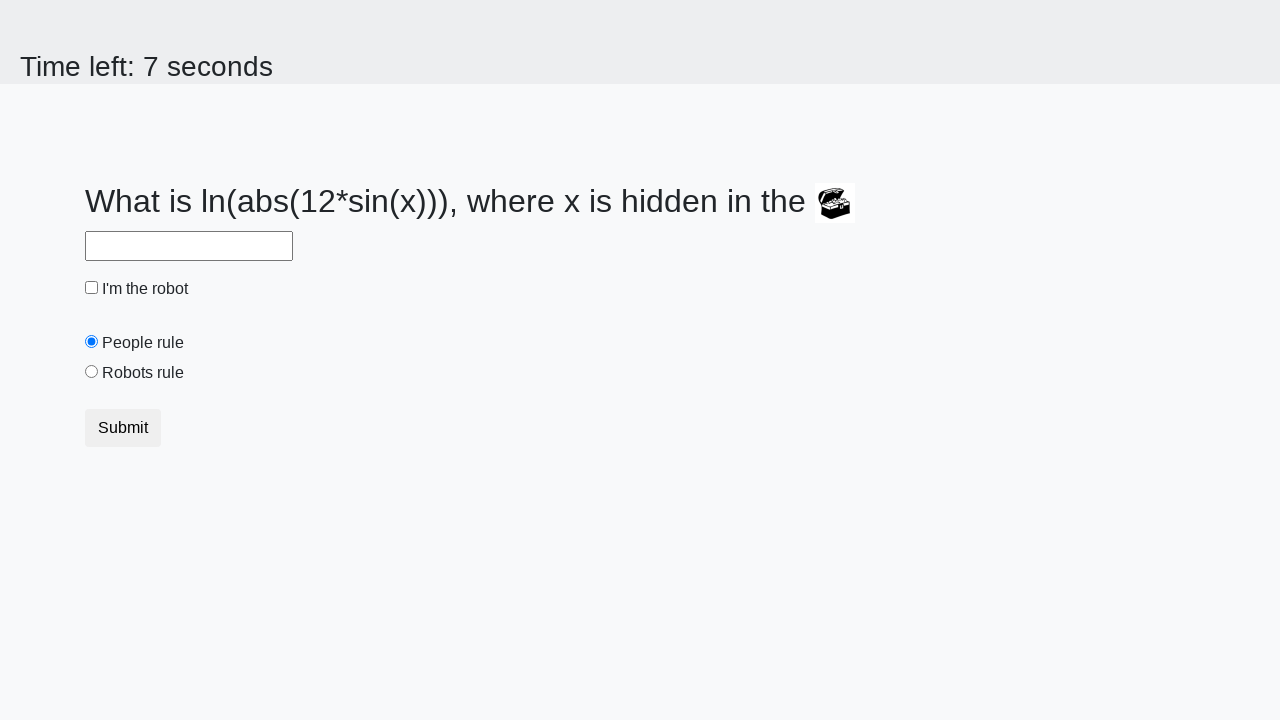